Tests a web form by filling text input, password, textarea fields, selecting a radio button, and submitting the form

Starting URL: https://bonigarcia.dev/selenium-webdriver-java/web-form.html

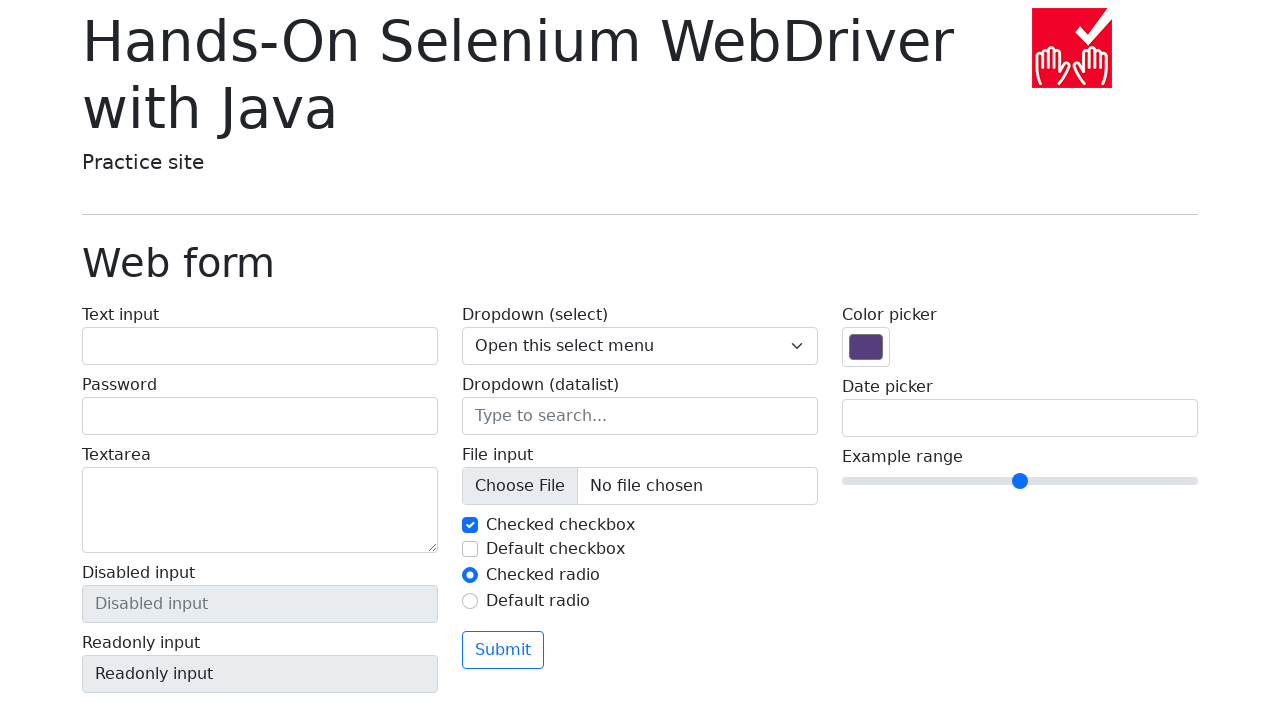

Filled text input field with 'Denis N' on #my-text-id
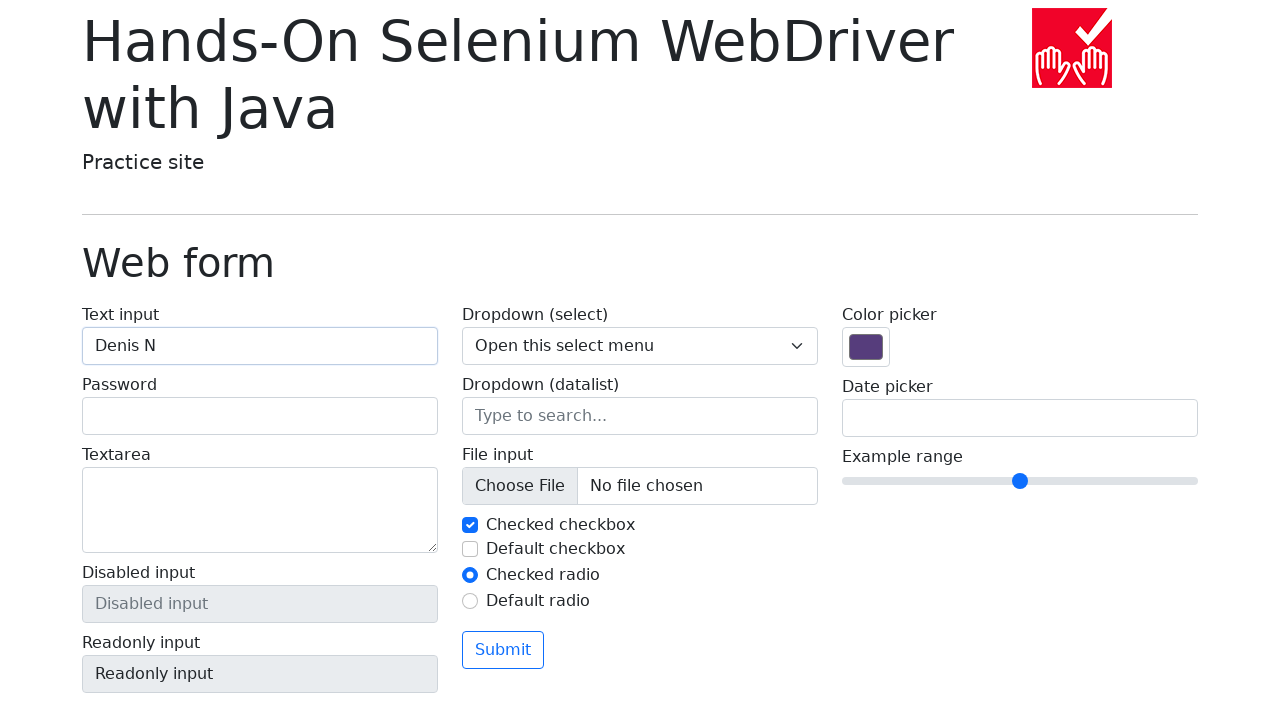

Filled password field with '123456' on input[name='my-password']
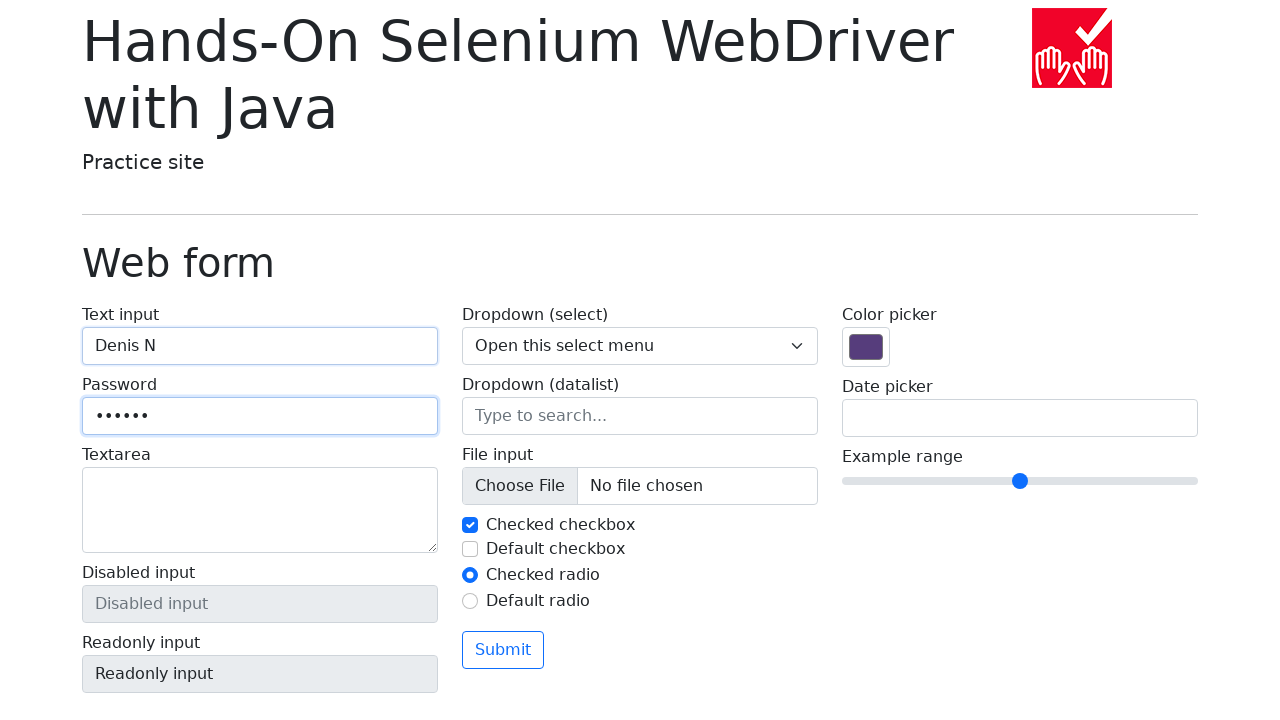

Filled textarea field with 'This is a text' on textarea[name='my-textarea']
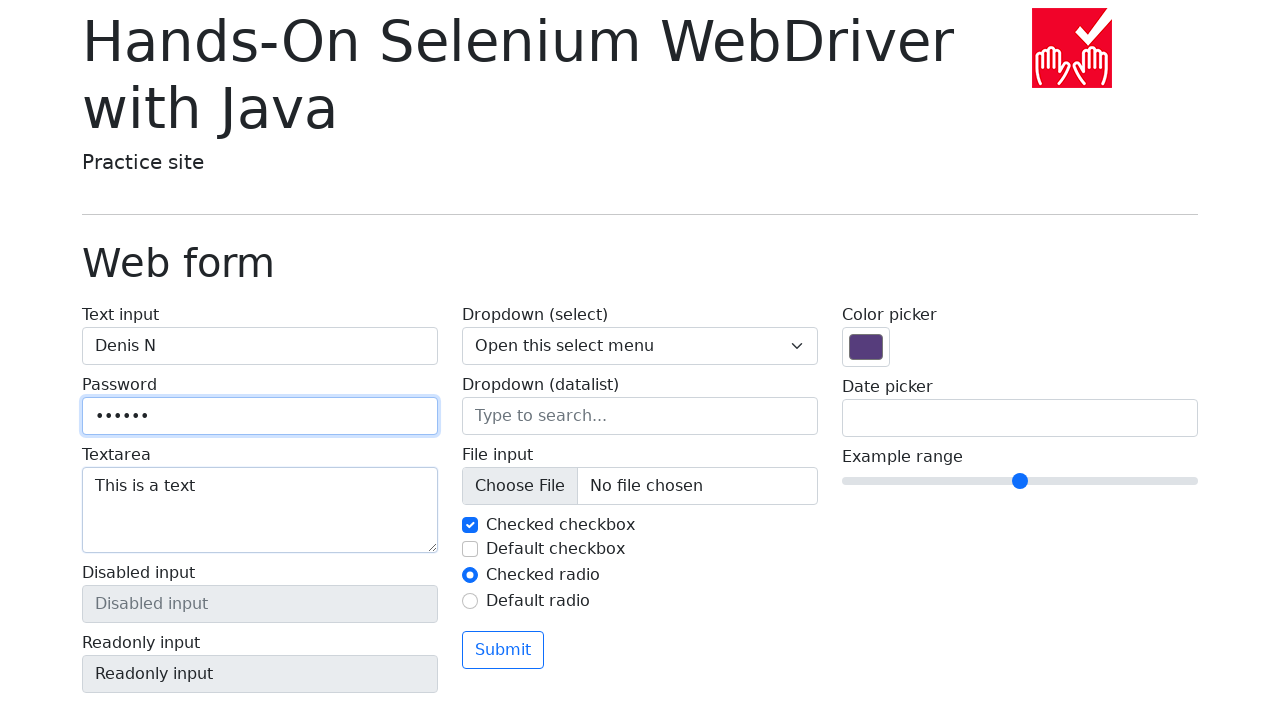

Selected radio button option 2 at (470, 601) on #my-radio-2
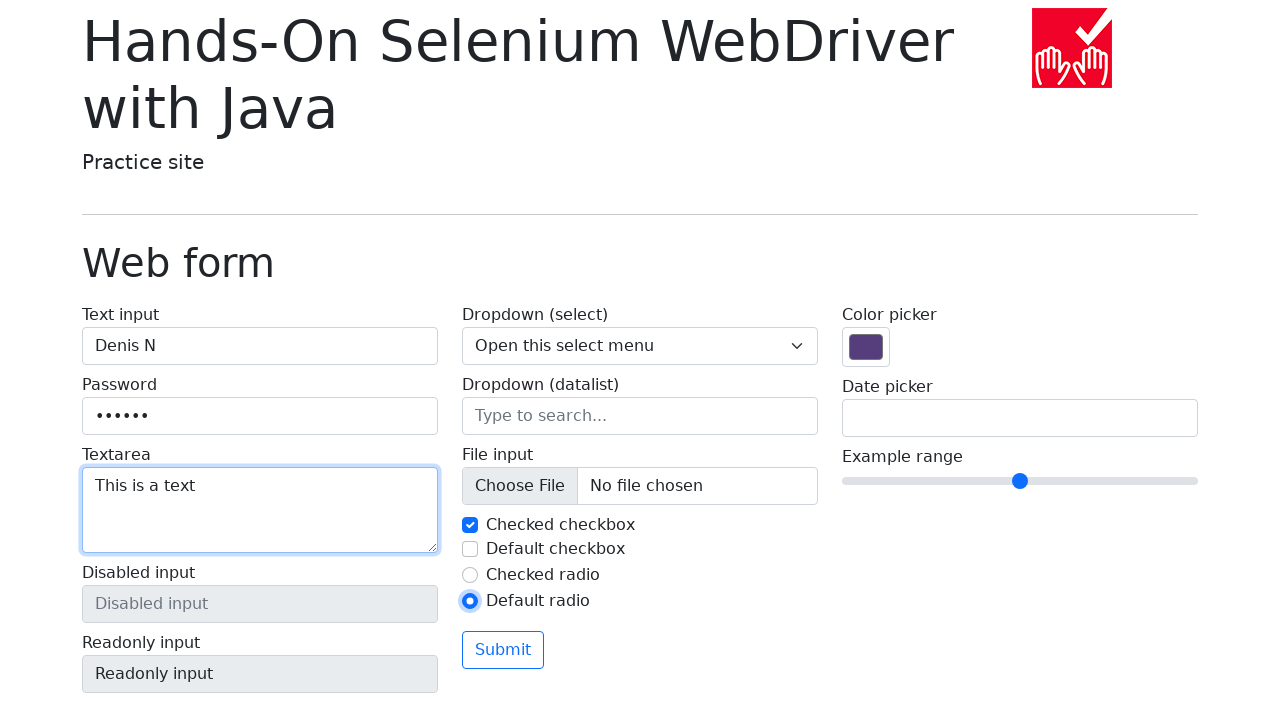

Clicked form submit button at (503, 650) on .btn.btn-outline-primary.mt-3
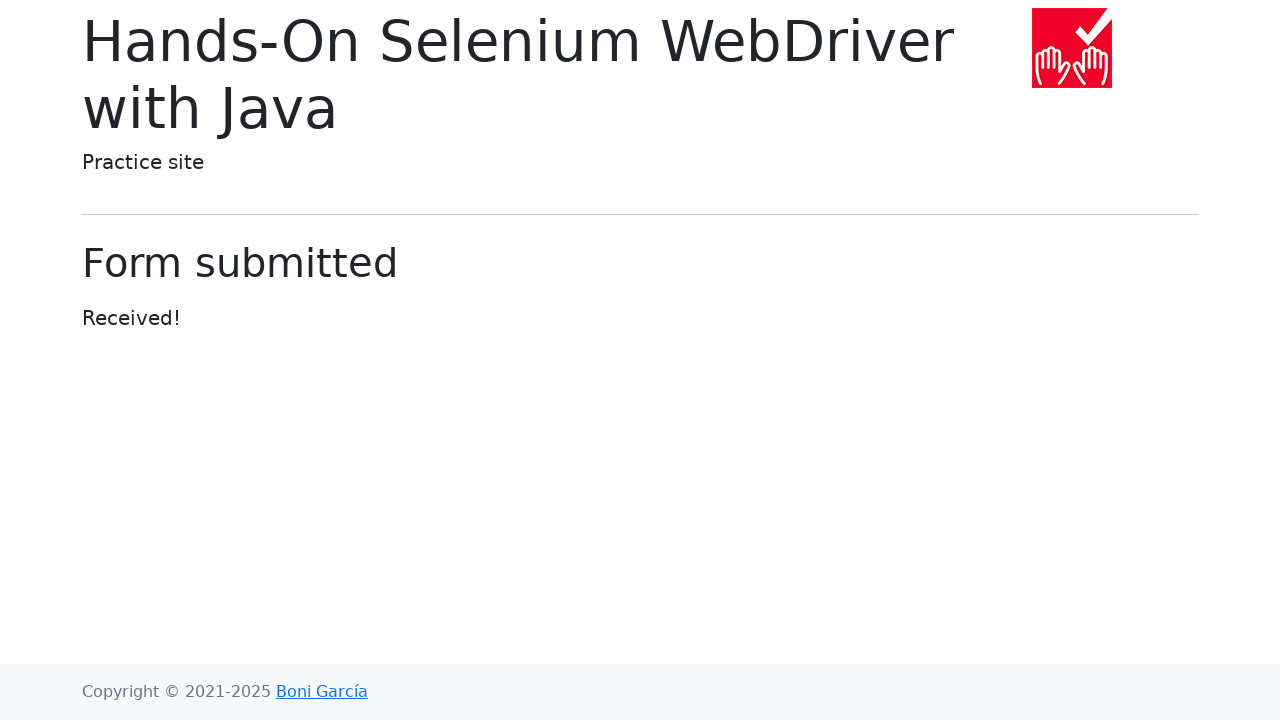

Form submitted successfully, page redirected to submitted page
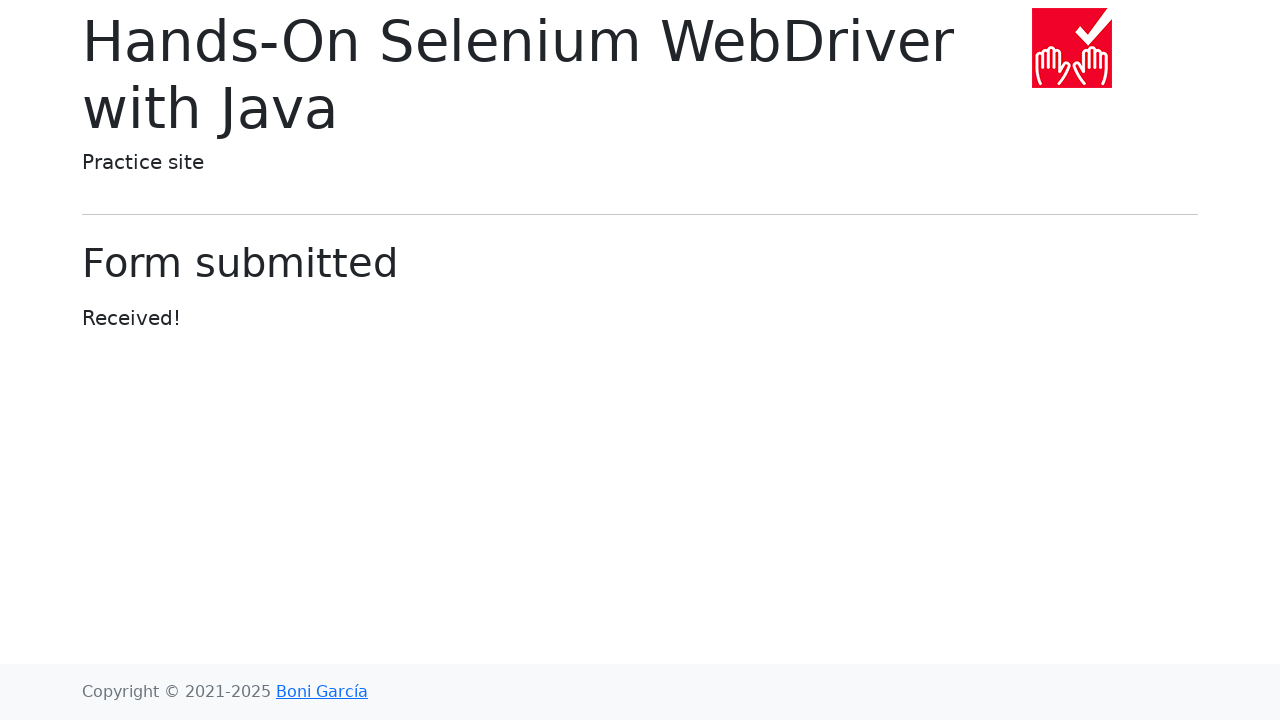

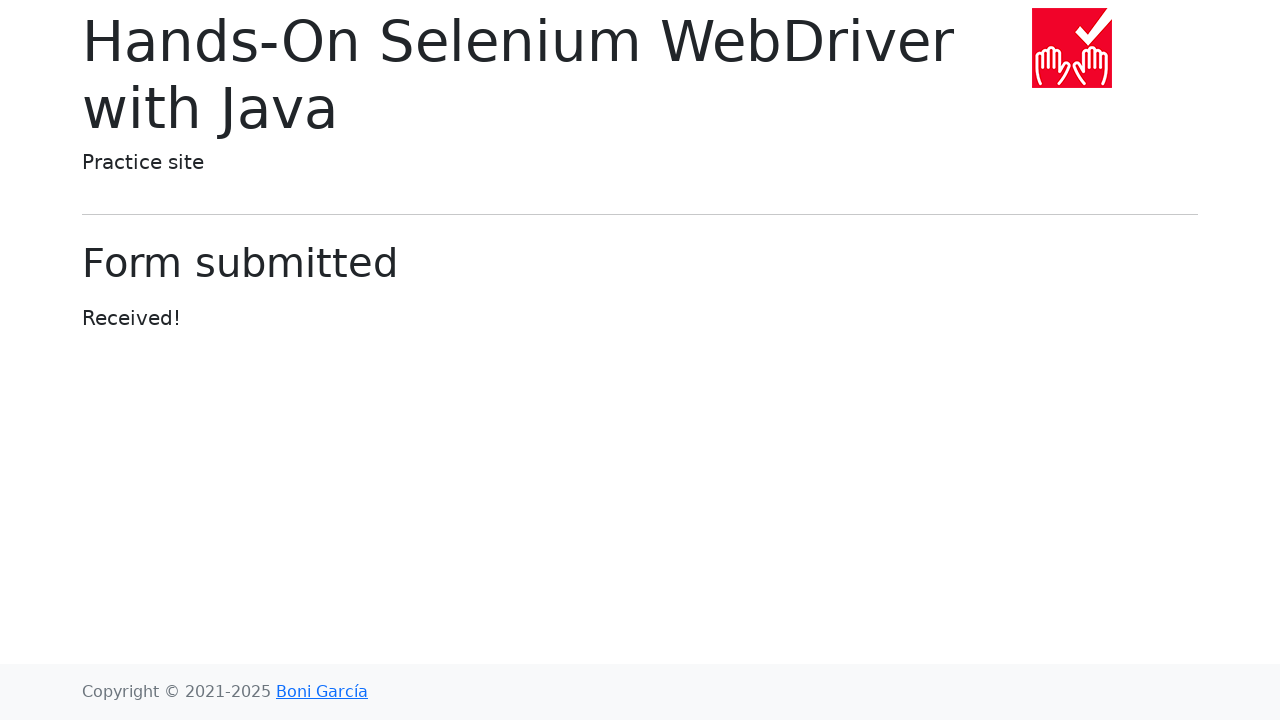